Tests context menu by right-clicking on a designated area and handling the resulting alert

Starting URL: https://the-internet.herokuapp.com

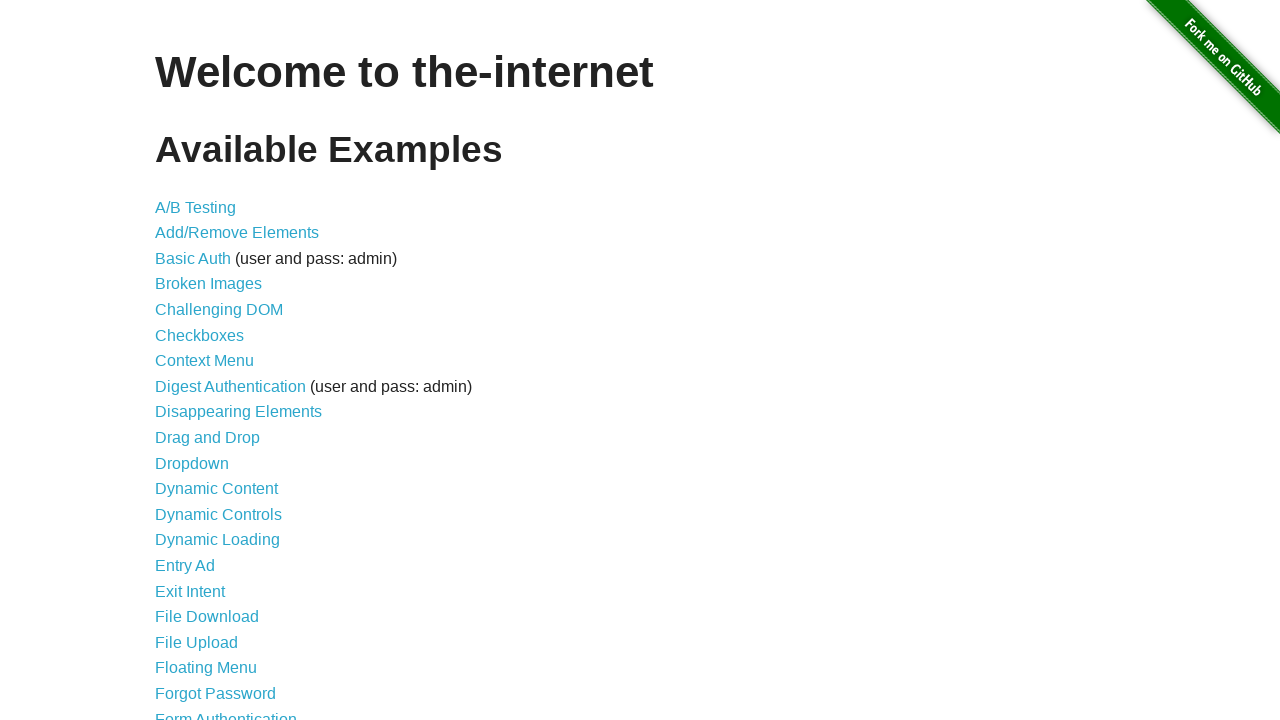

Clicked on Context Menu link at (204, 361) on text=Context Menu
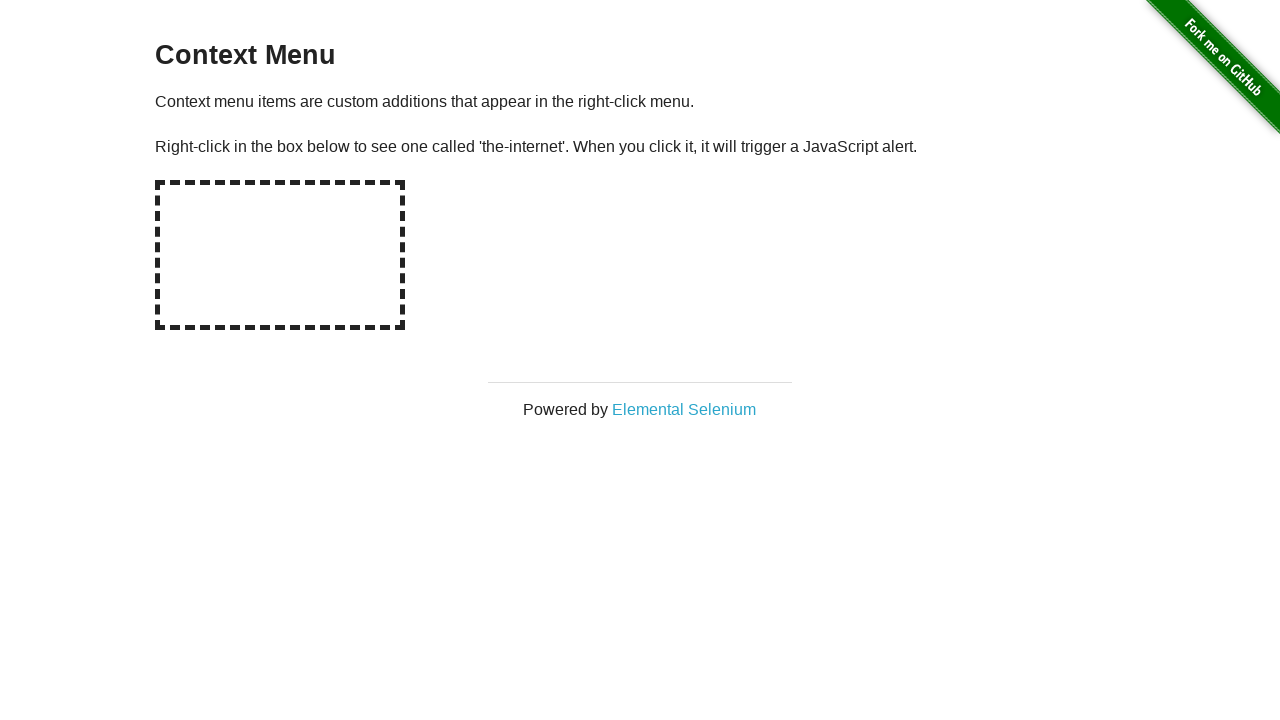

Waited for context_menu page URL to load
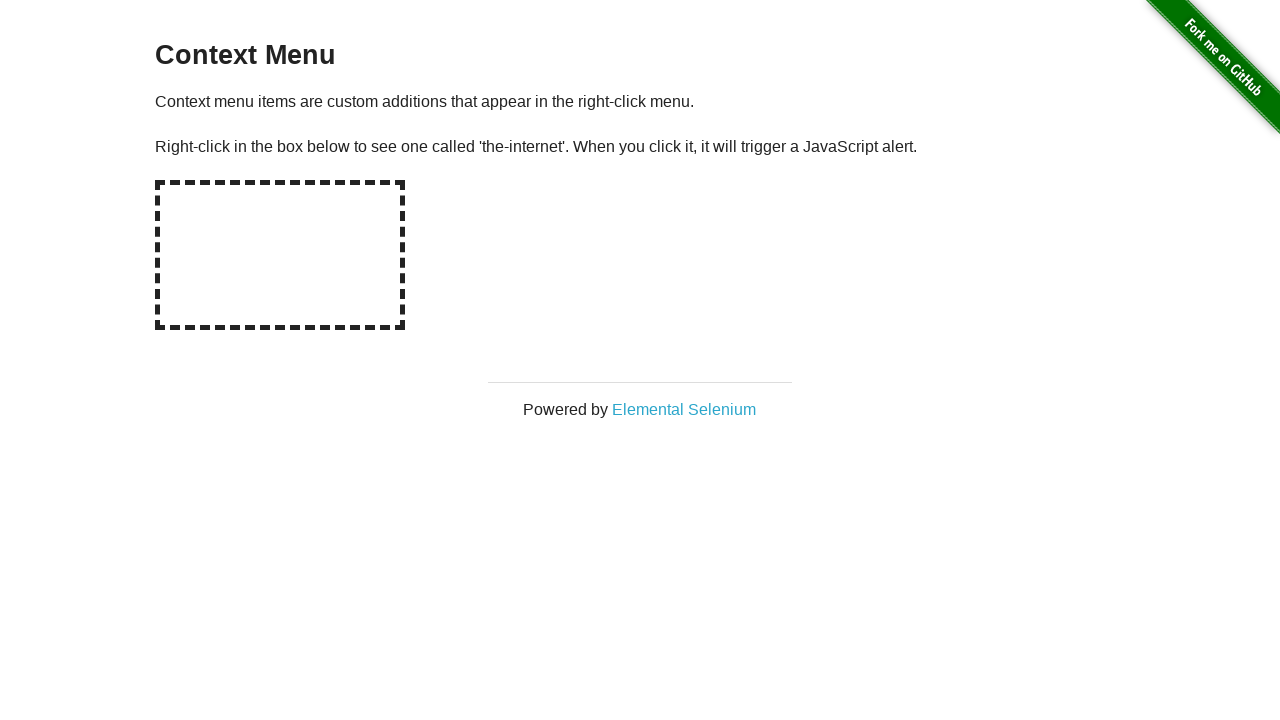

Right-clicked on the hot-spot area at (280, 255) on #hot-spot
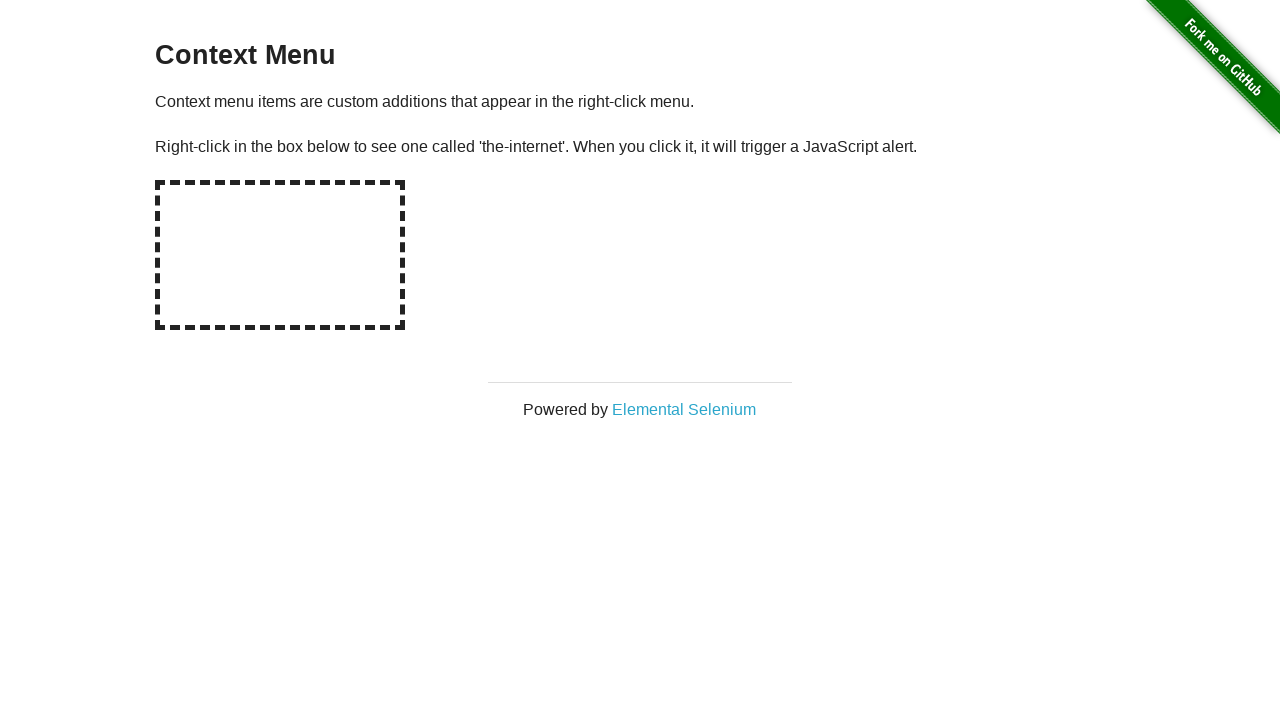

Set up alert dialog handler to accept alerts
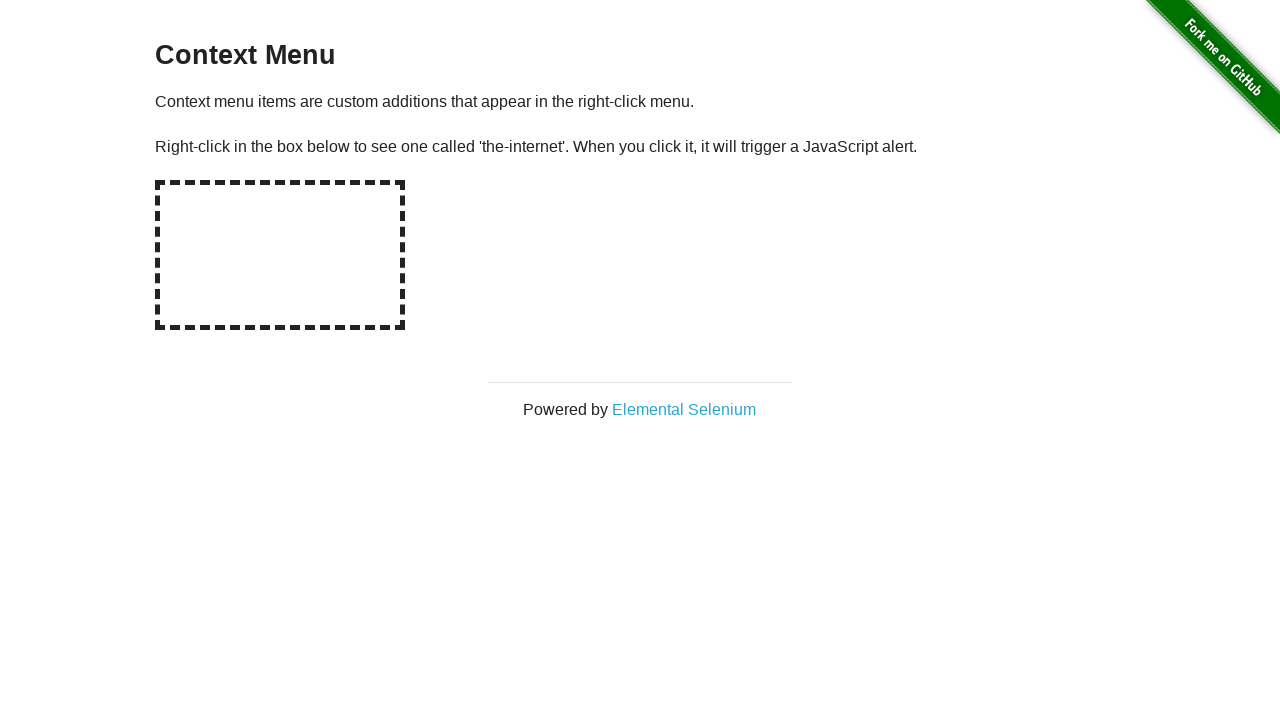

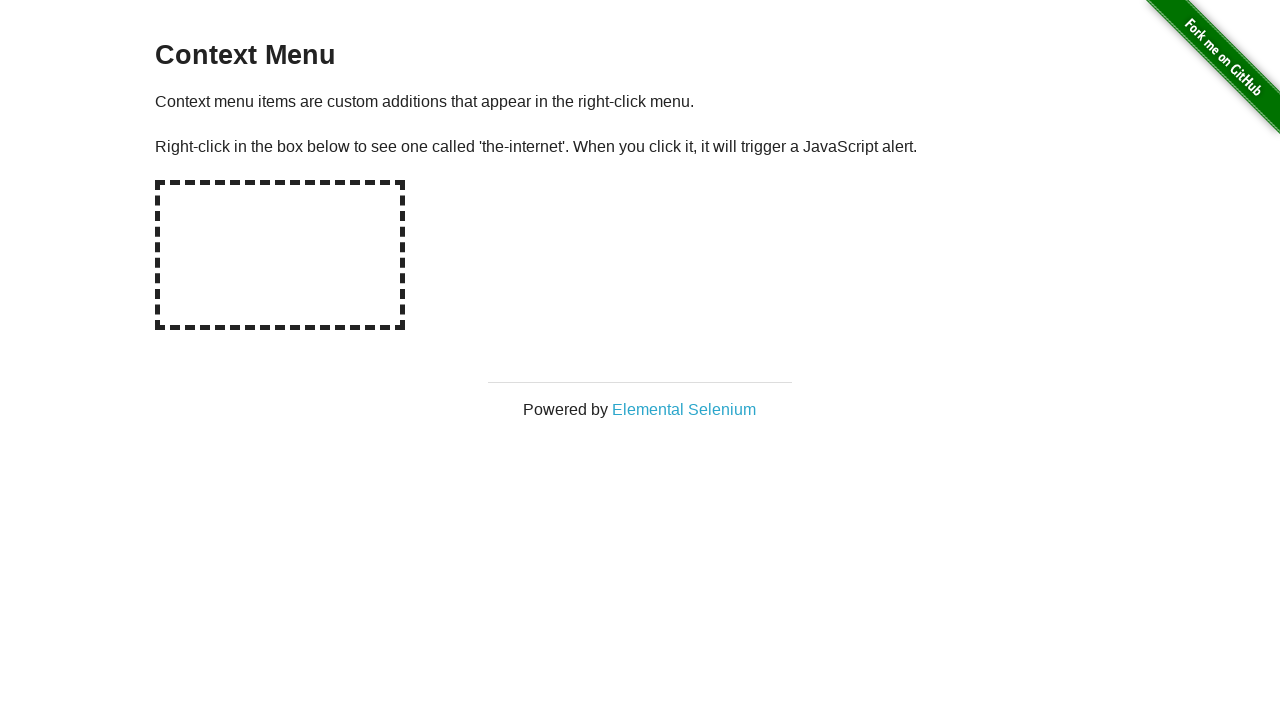